Navigates to example.com, finds the first anchor link element on the page, and clicks it to navigate to the linked page.

Starting URL: https://example.com

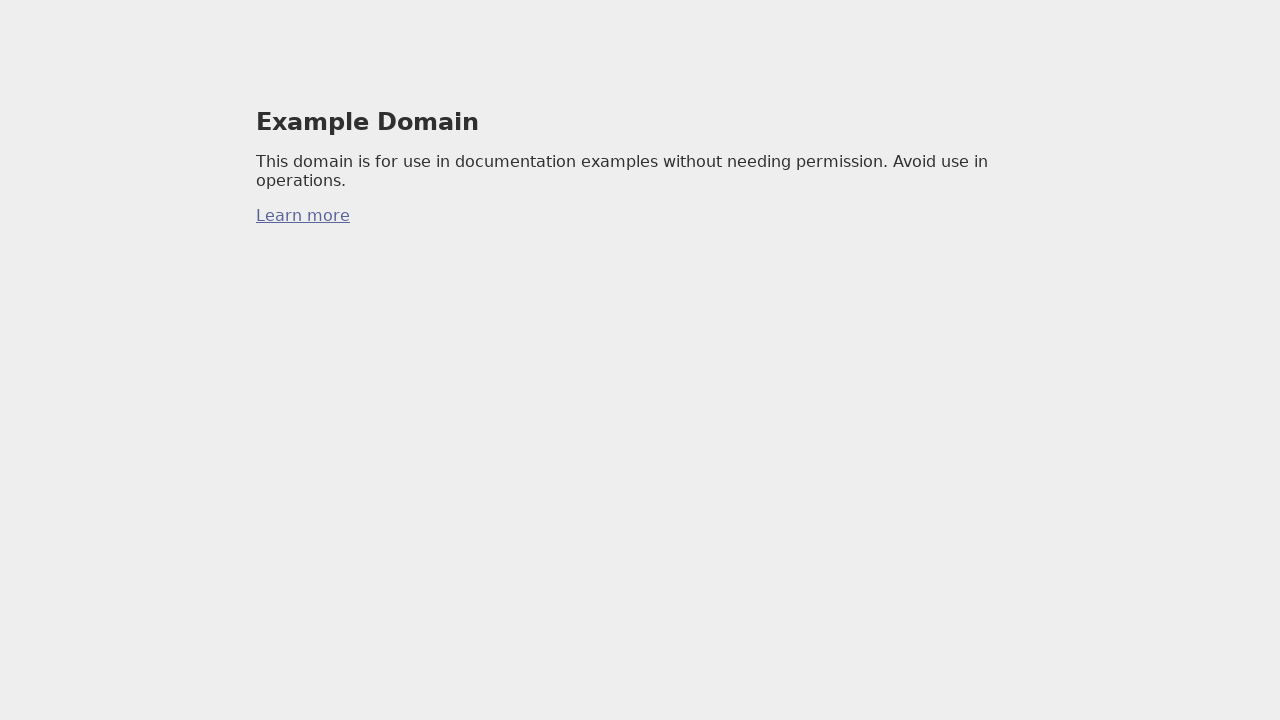

Navigated to https://example.com
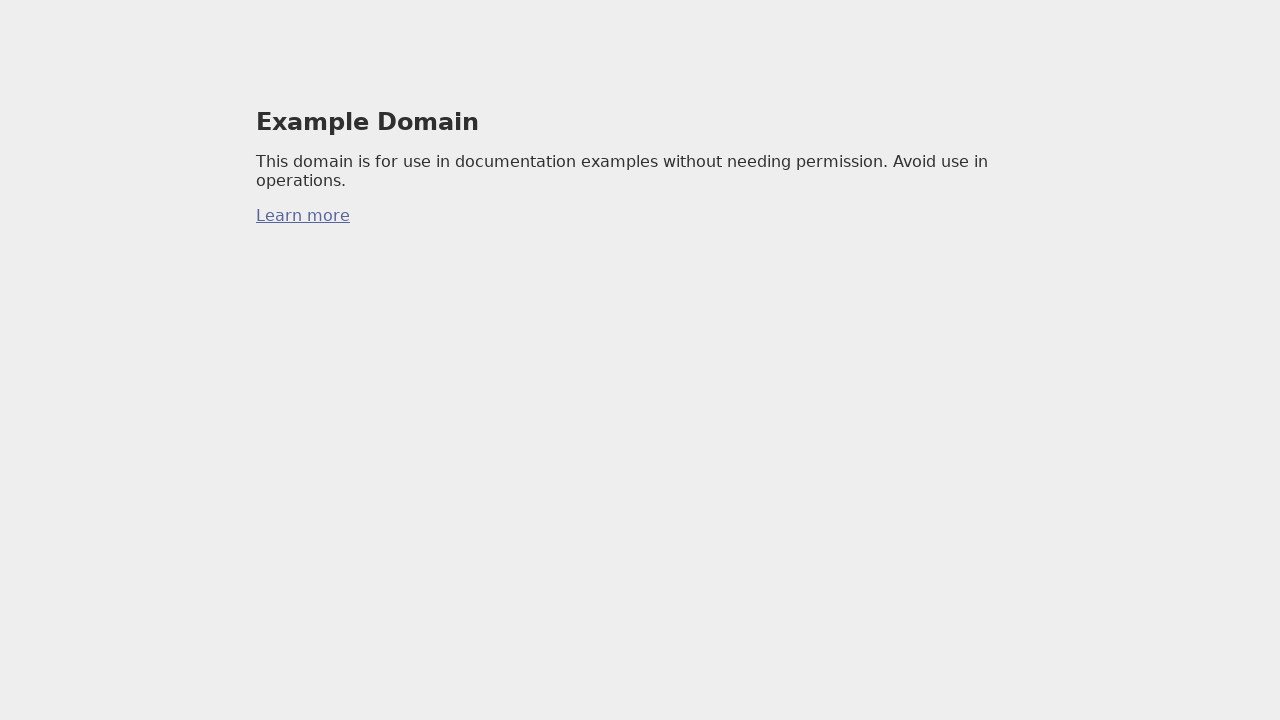

Found the first anchor link element on the page
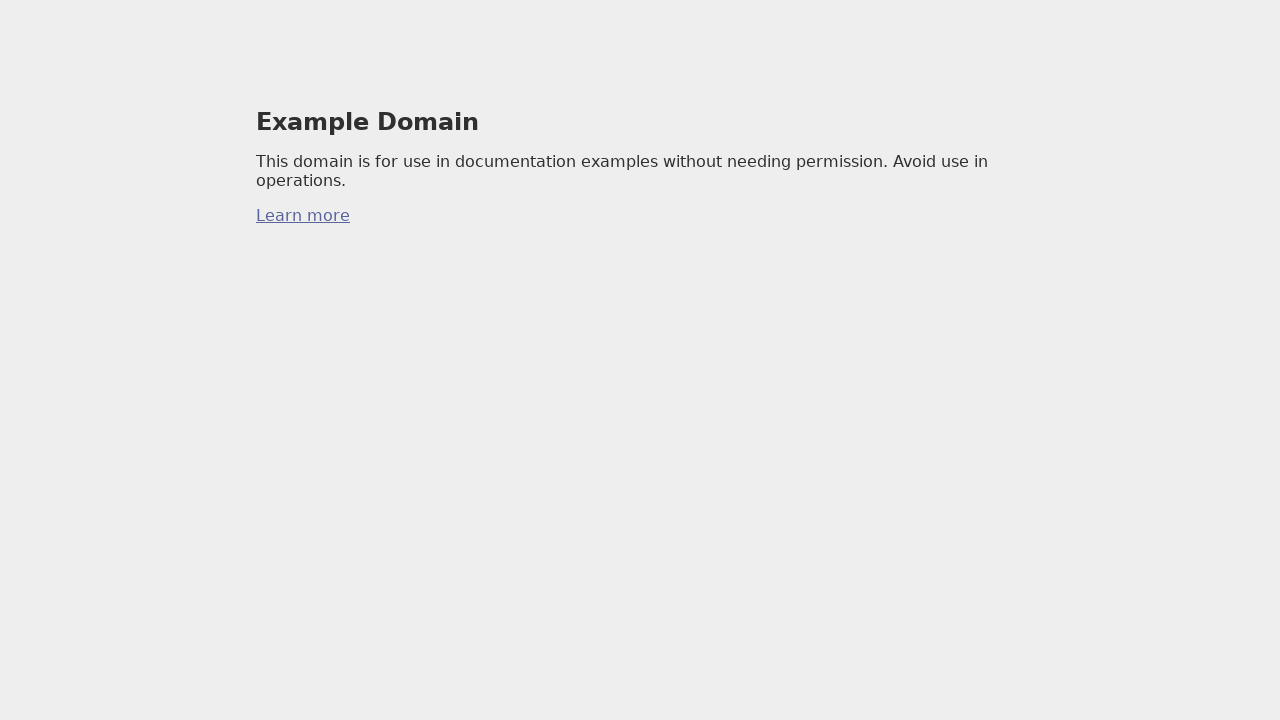

Clicked the anchor link to navigate to the linked page
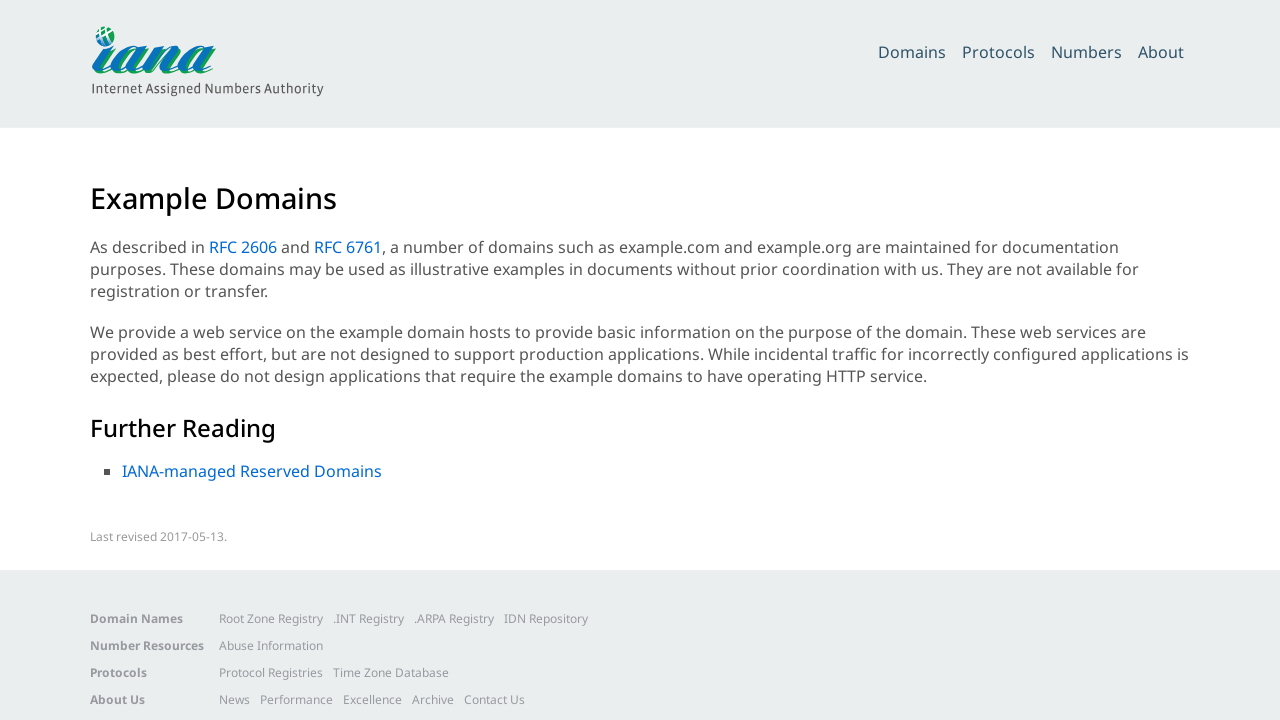

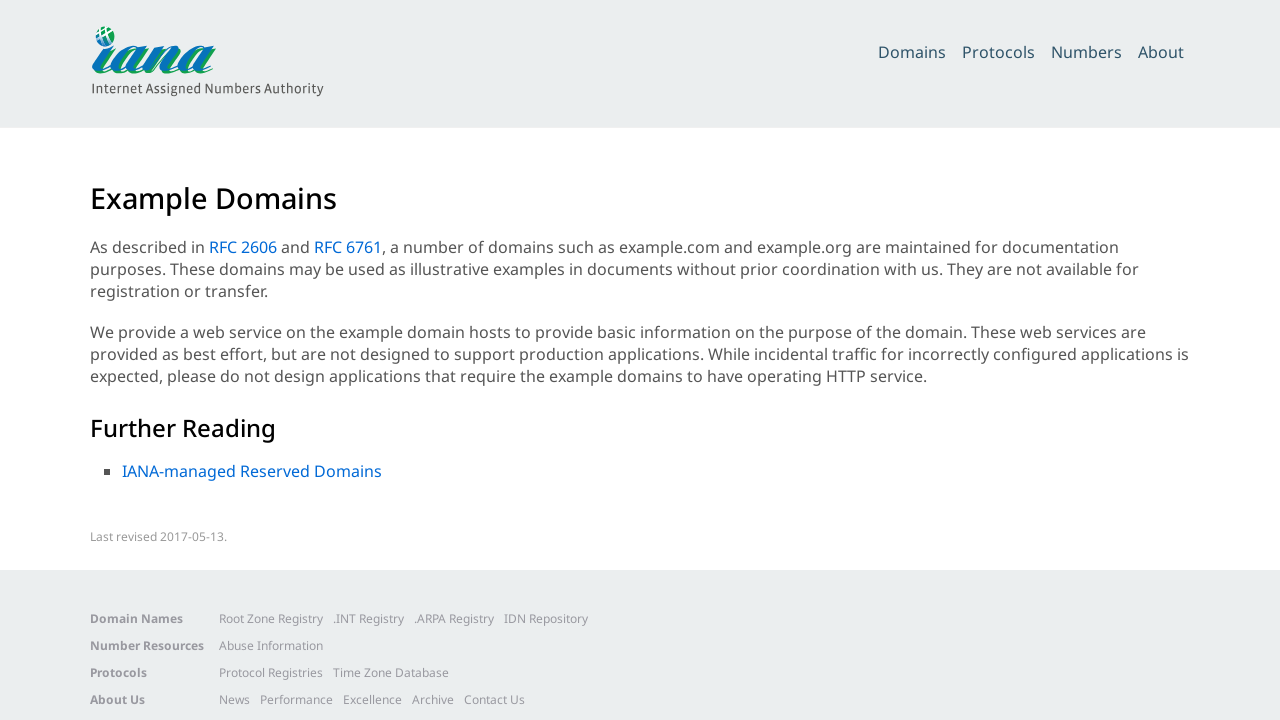